Navigates to OrangeHRM demo login page and retrieves the CSS color value of the Login button element to demonstrate CSS property inspection.

Starting URL: https://opensource-demo.orangehrmlive.com/web/index.php/auth/login

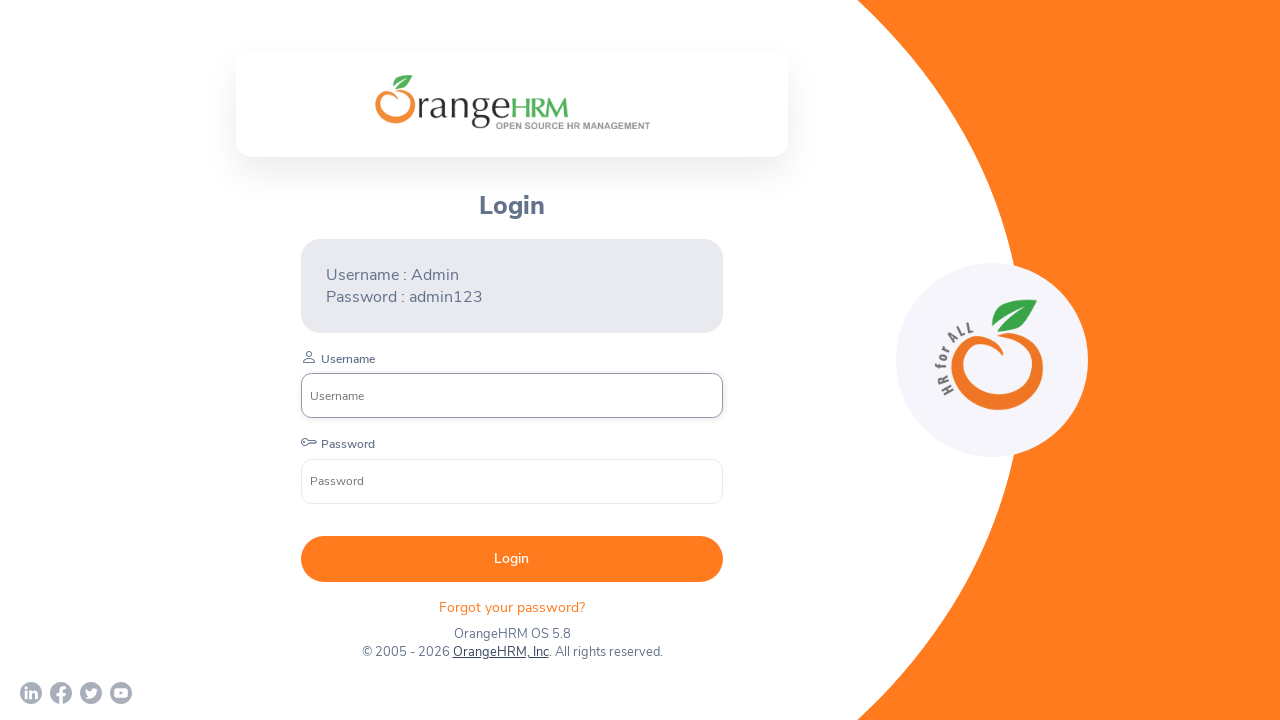

Navigated to OrangeHRM demo login page
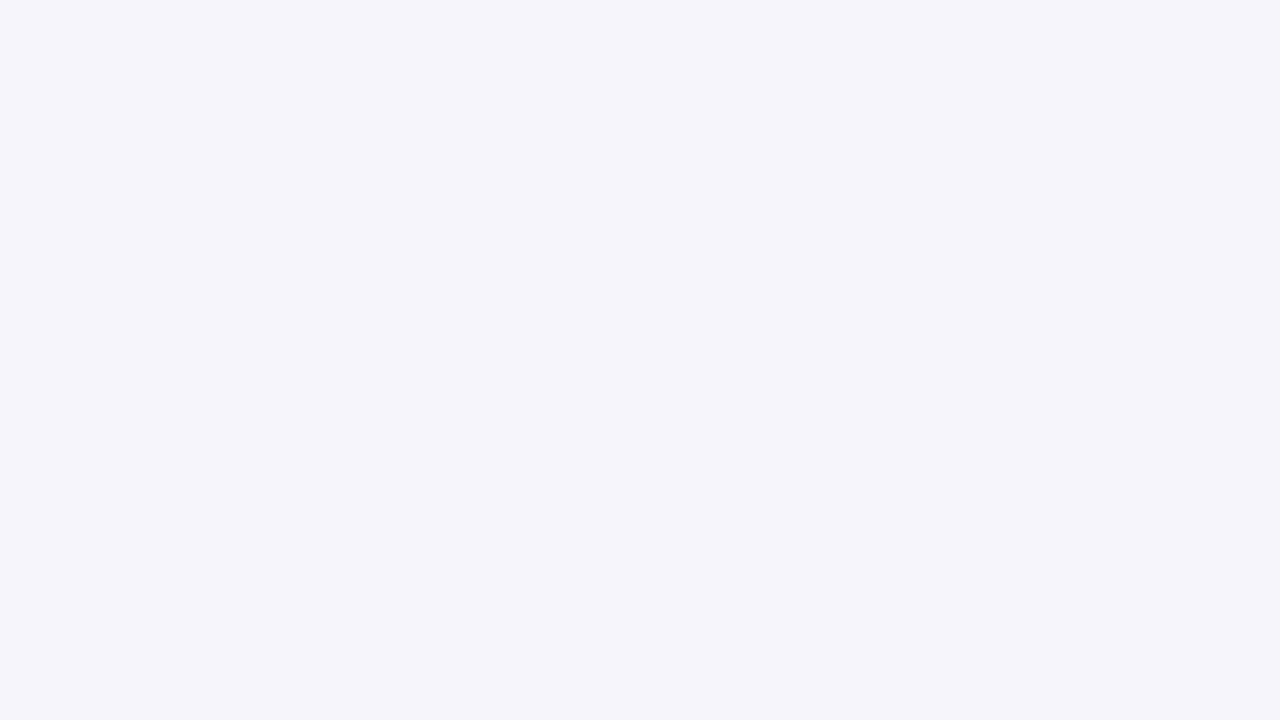

Login button became visible
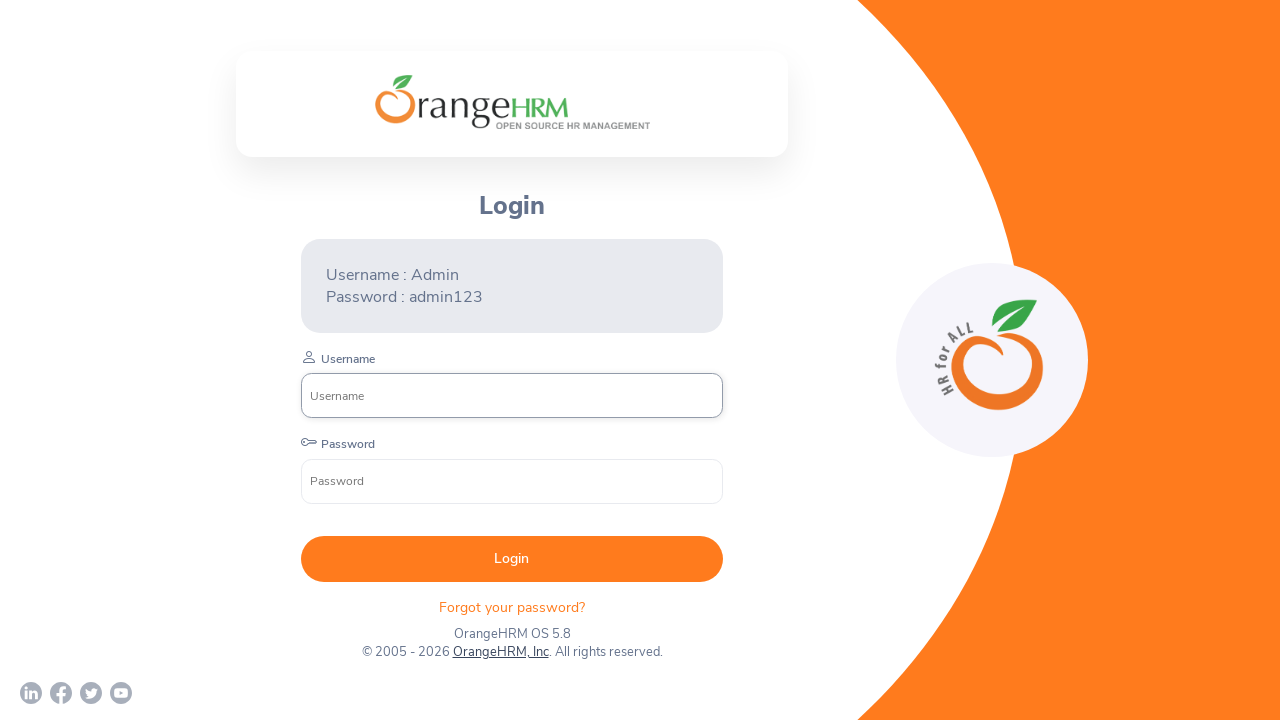

Retrieved CSS color value of Login button: rgb(255, 255, 255)
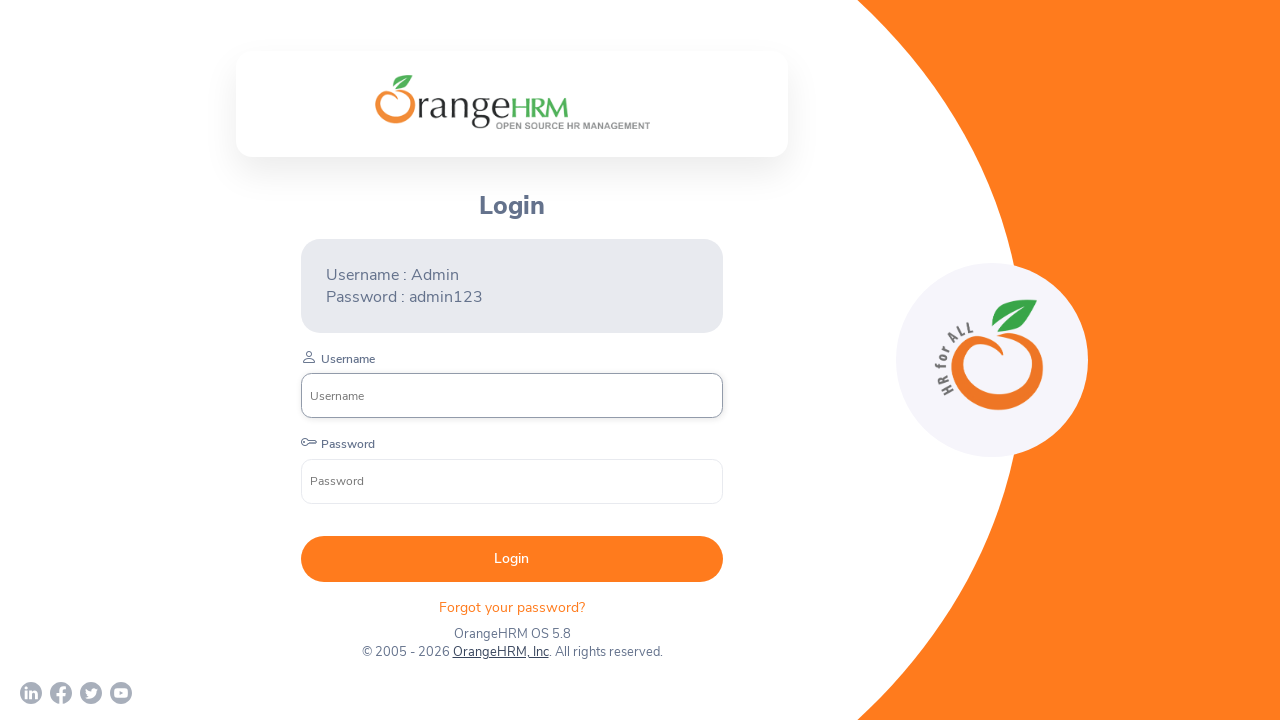

Printed button color to console: rgb(255, 255, 255)
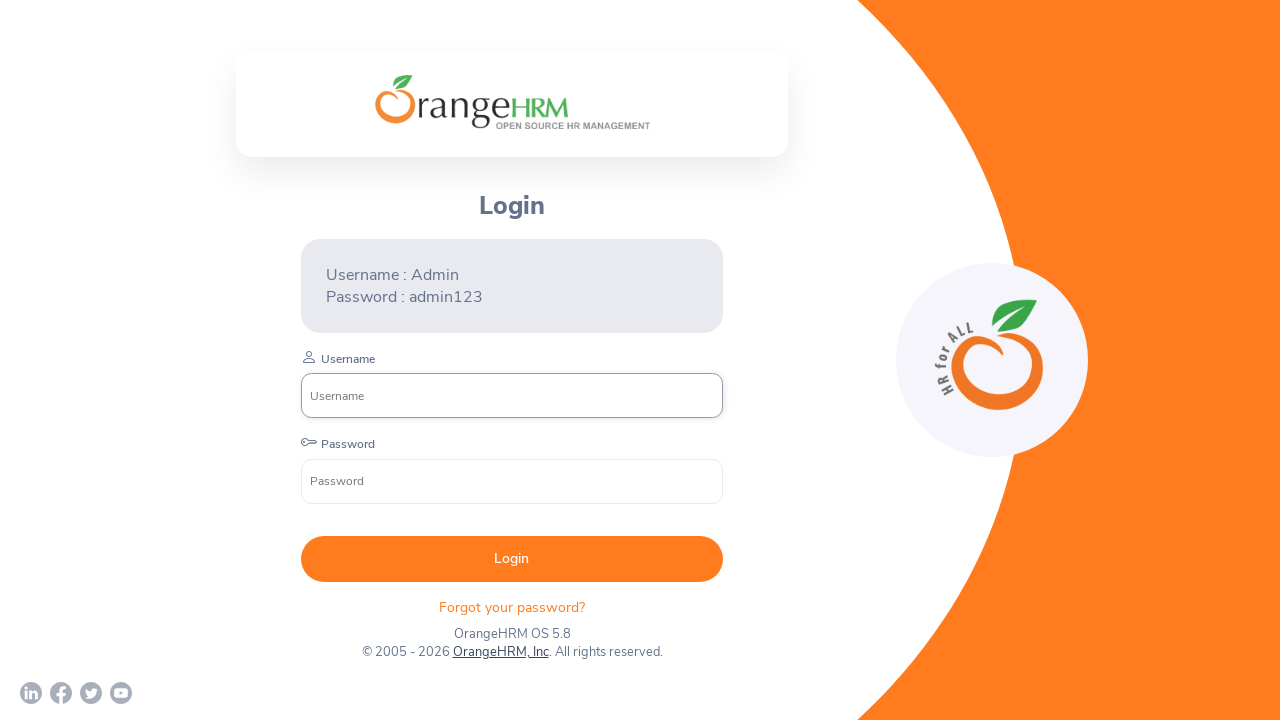

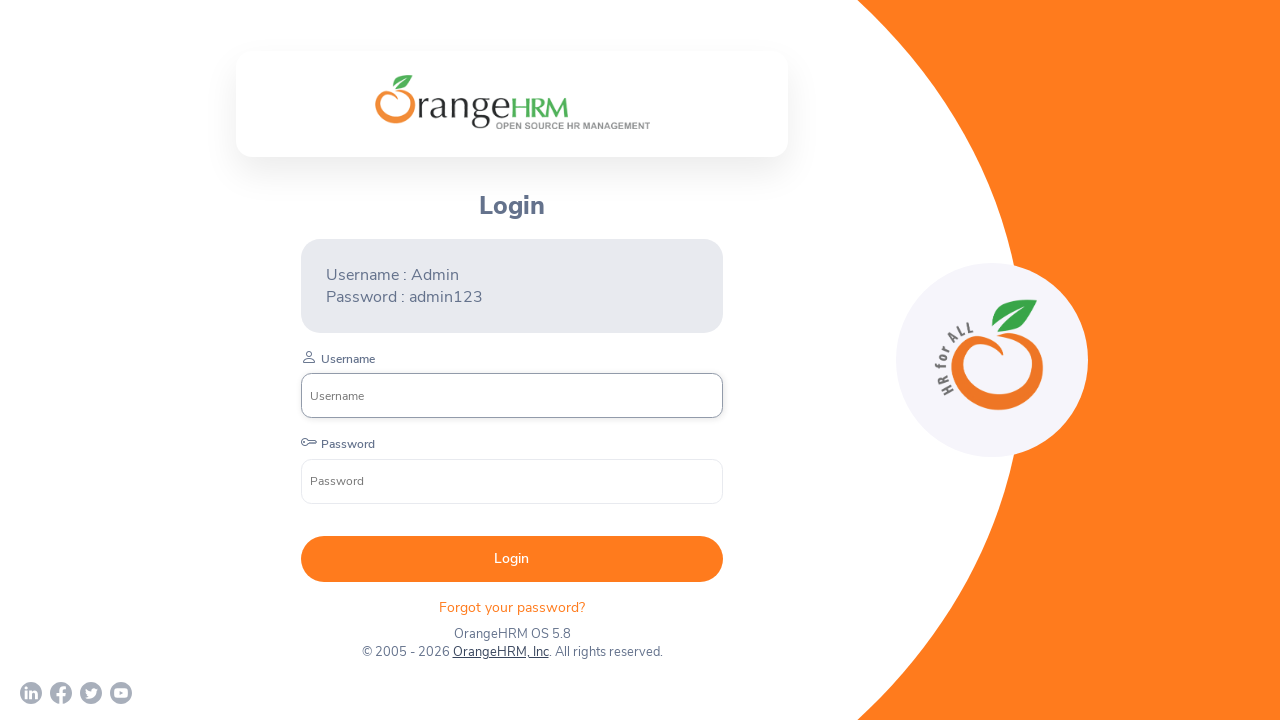